Tests form submission by entering text into an input field and verifying the result is displayed correctly

Starting URL: https://www.qa-practice.com/elements/input/simple

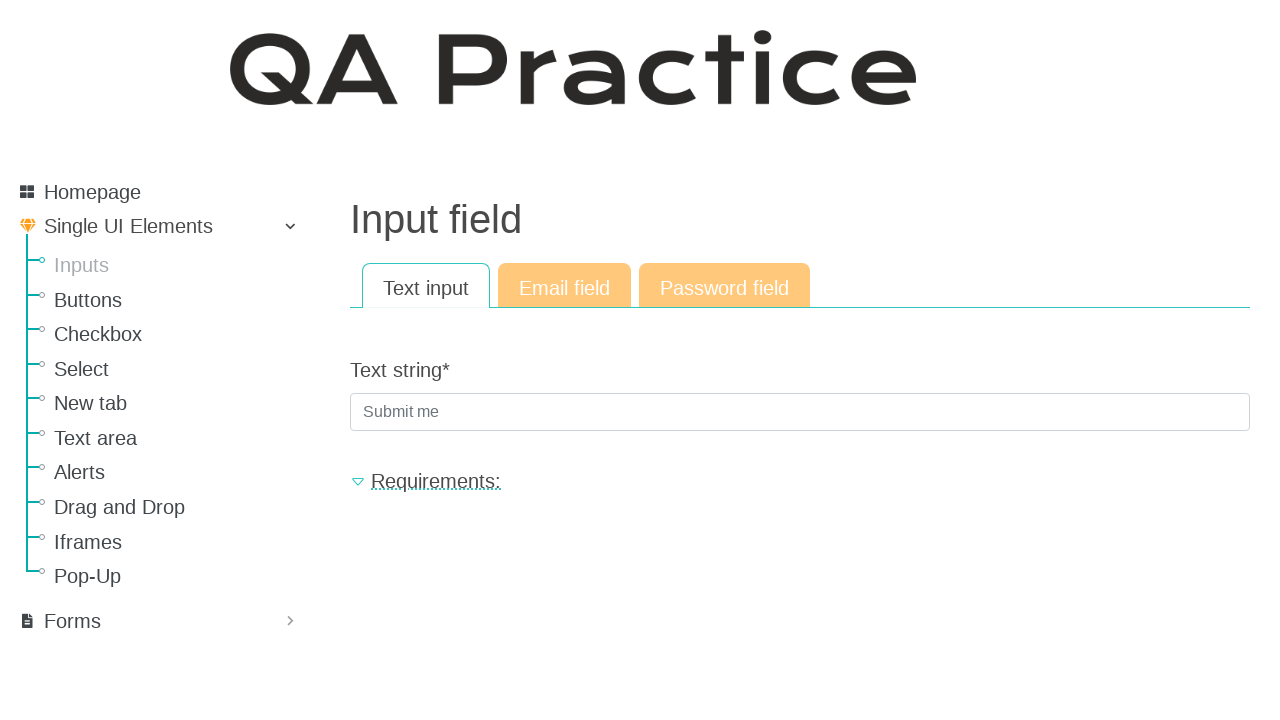

Filled input field with 'Phone' on [placeholder="Submit me"]
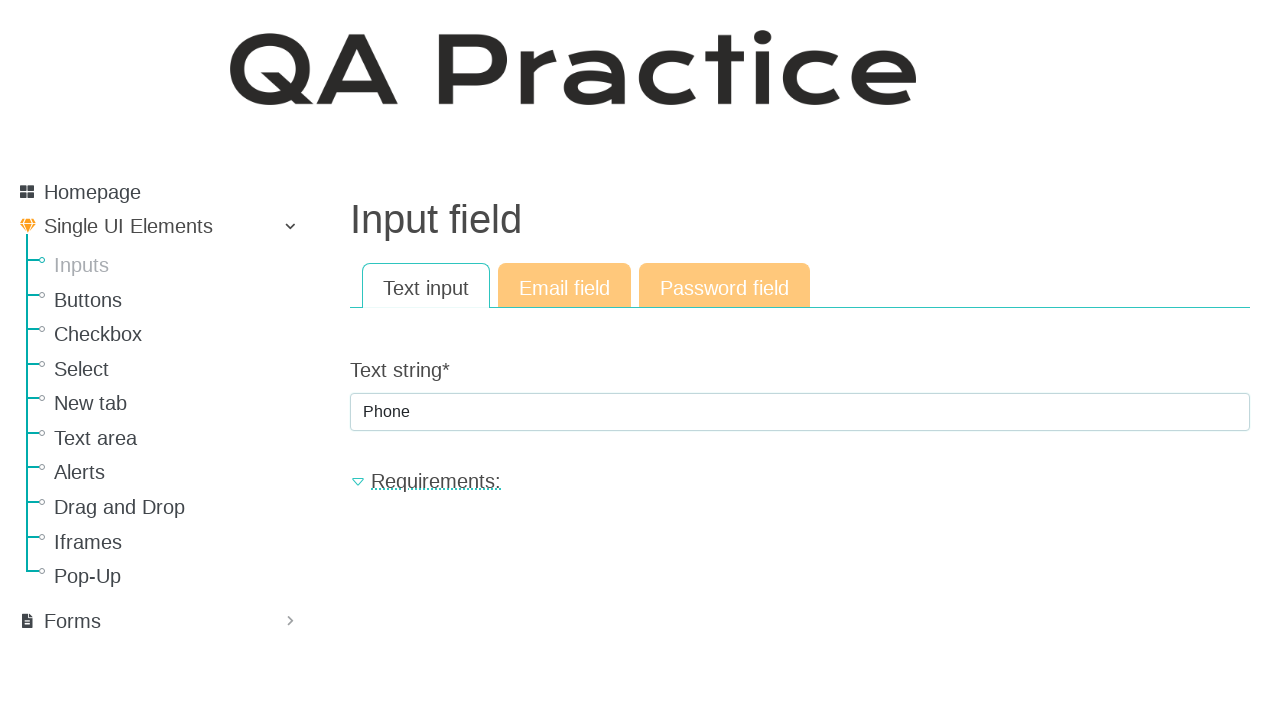

Pressed Enter to submit the form on [placeholder="Submit me"]
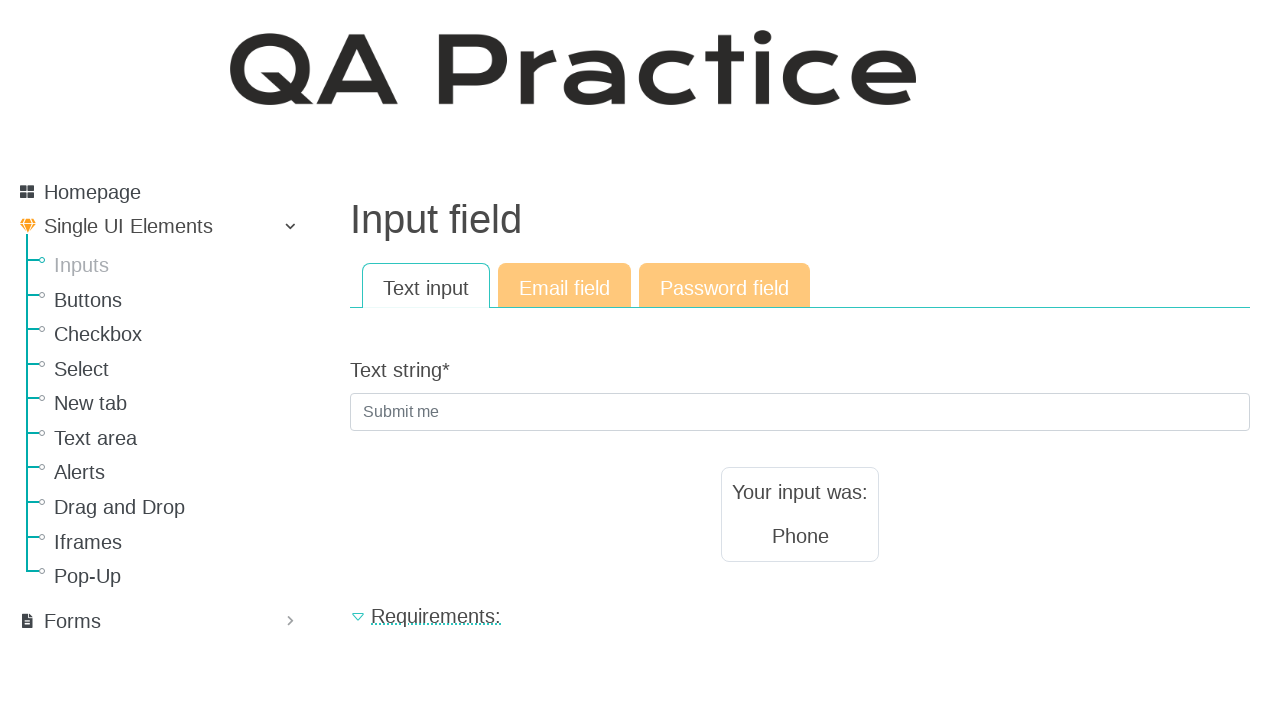

Result text element loaded
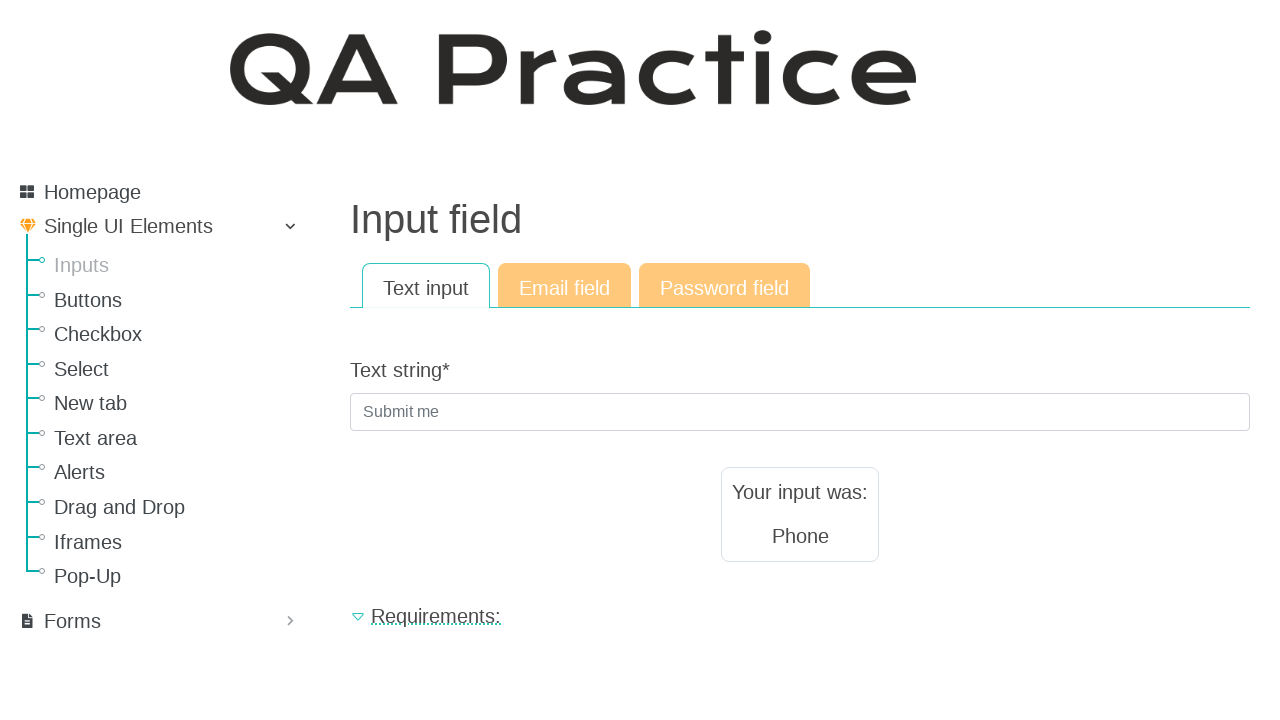

Verified result text displays 'Phone' correctly
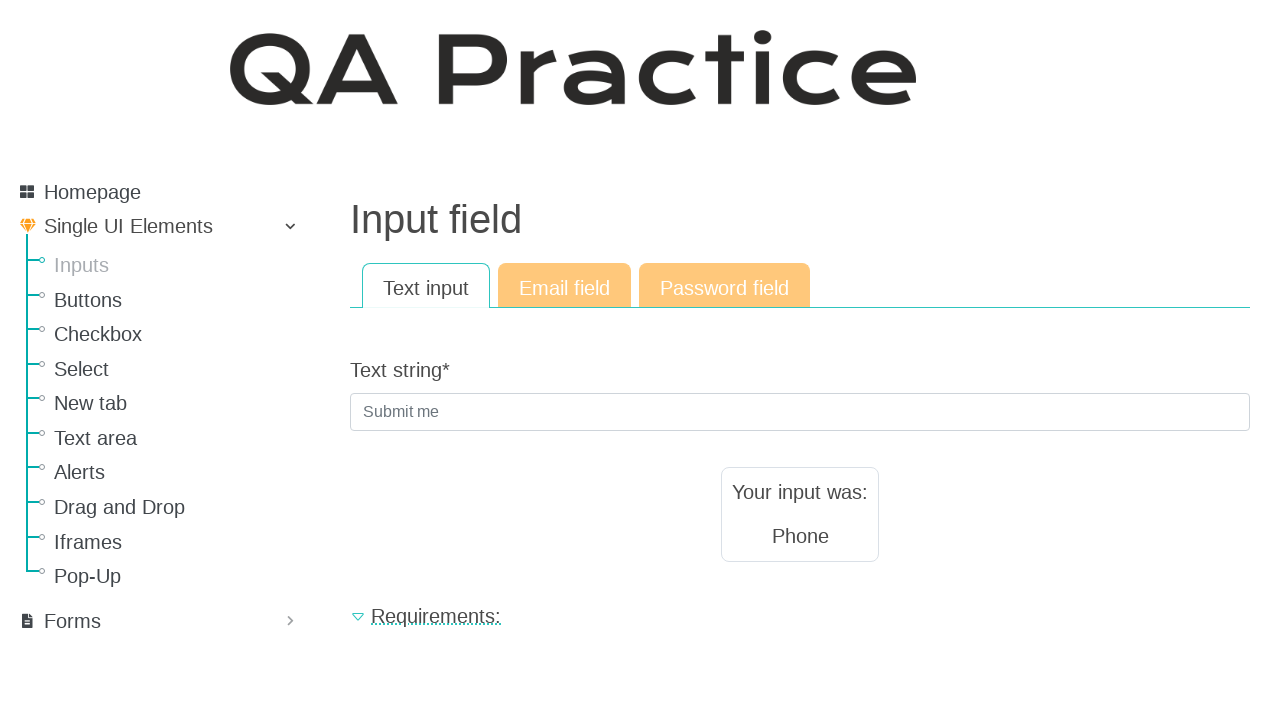

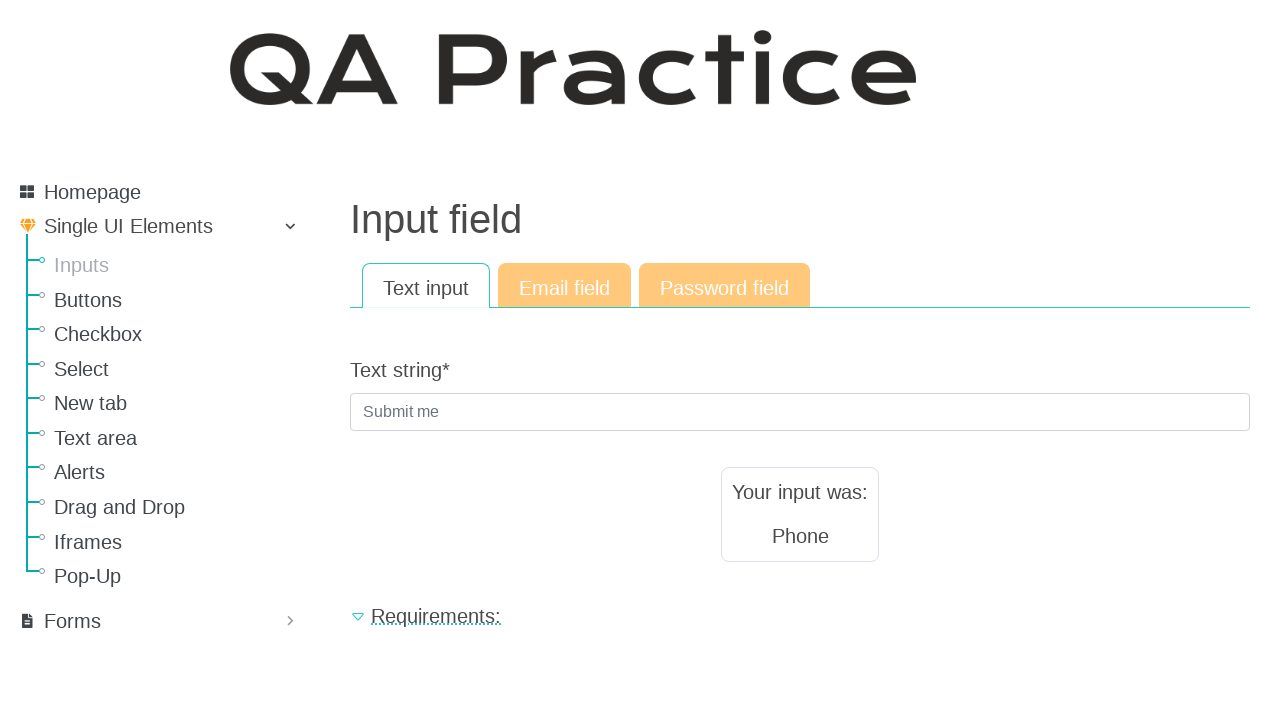